Tests extended search with price filters, selects multiple items and uses the show selected feature to display only chosen ads

Starting URL: http://ss.com

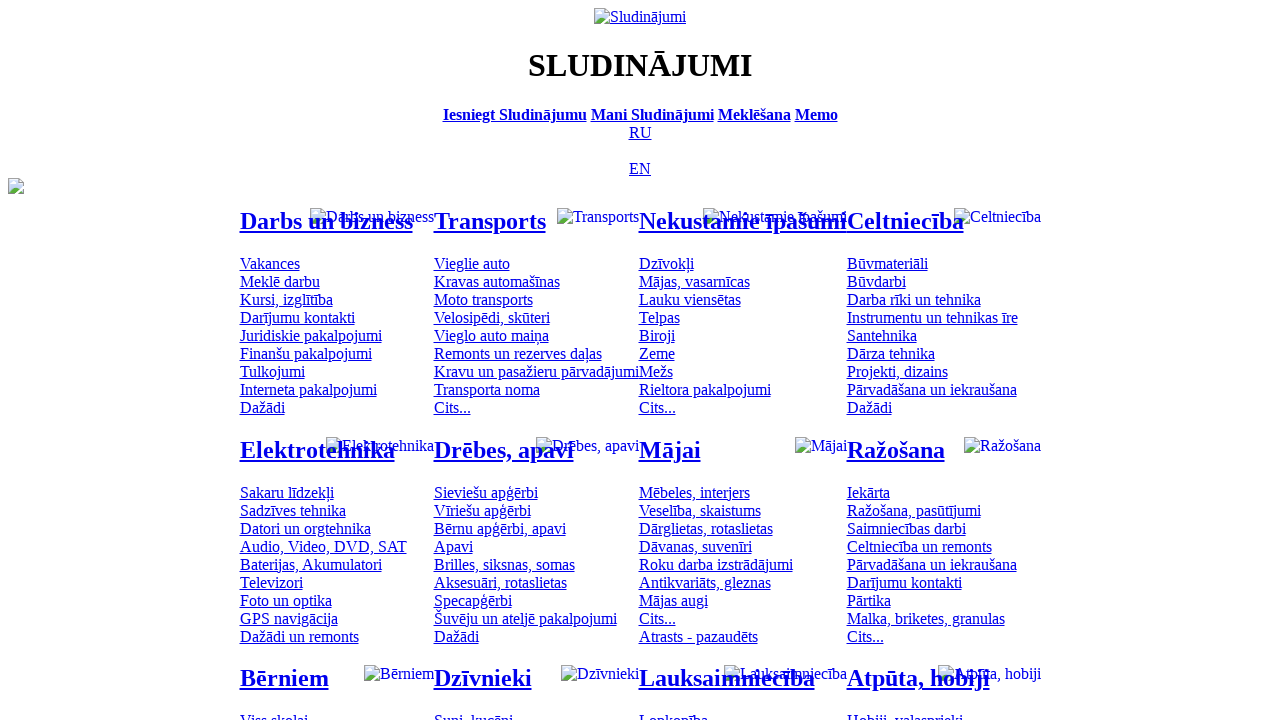

Clicked Russian language option at (640, 132) on [title='По-русски']
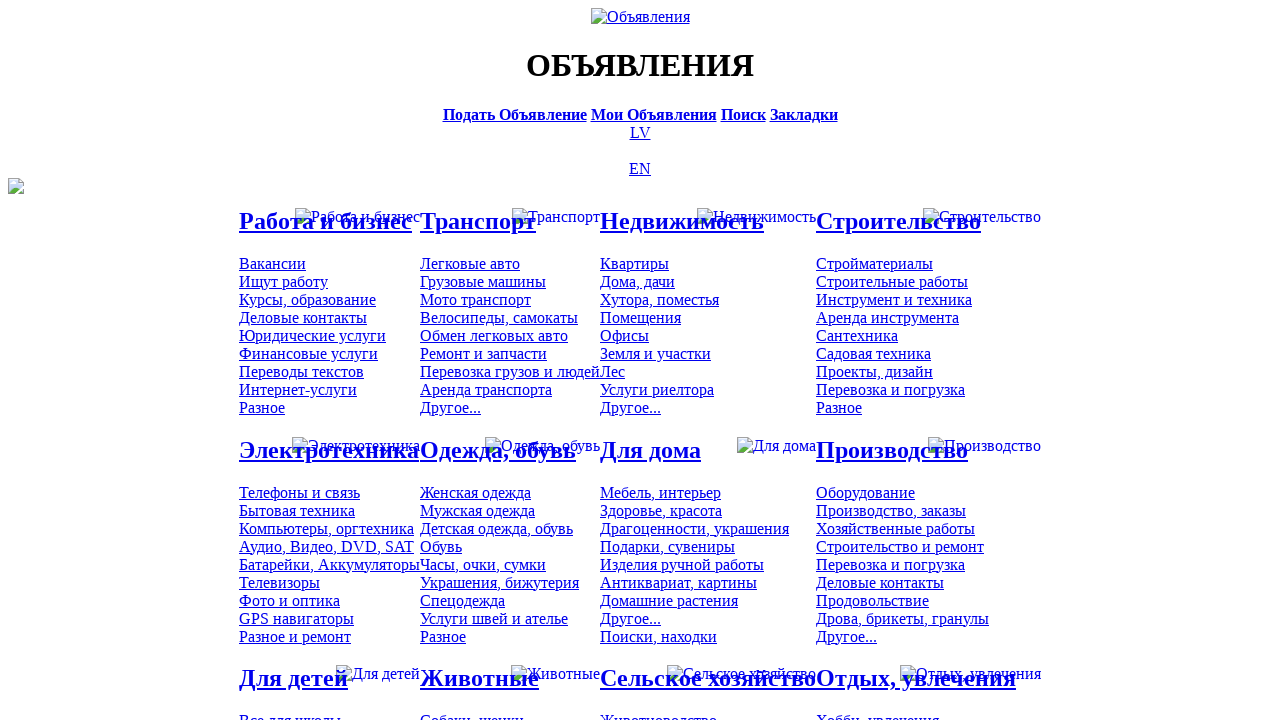

Clicked search bar at (743, 114) on [title='Искать объявления']
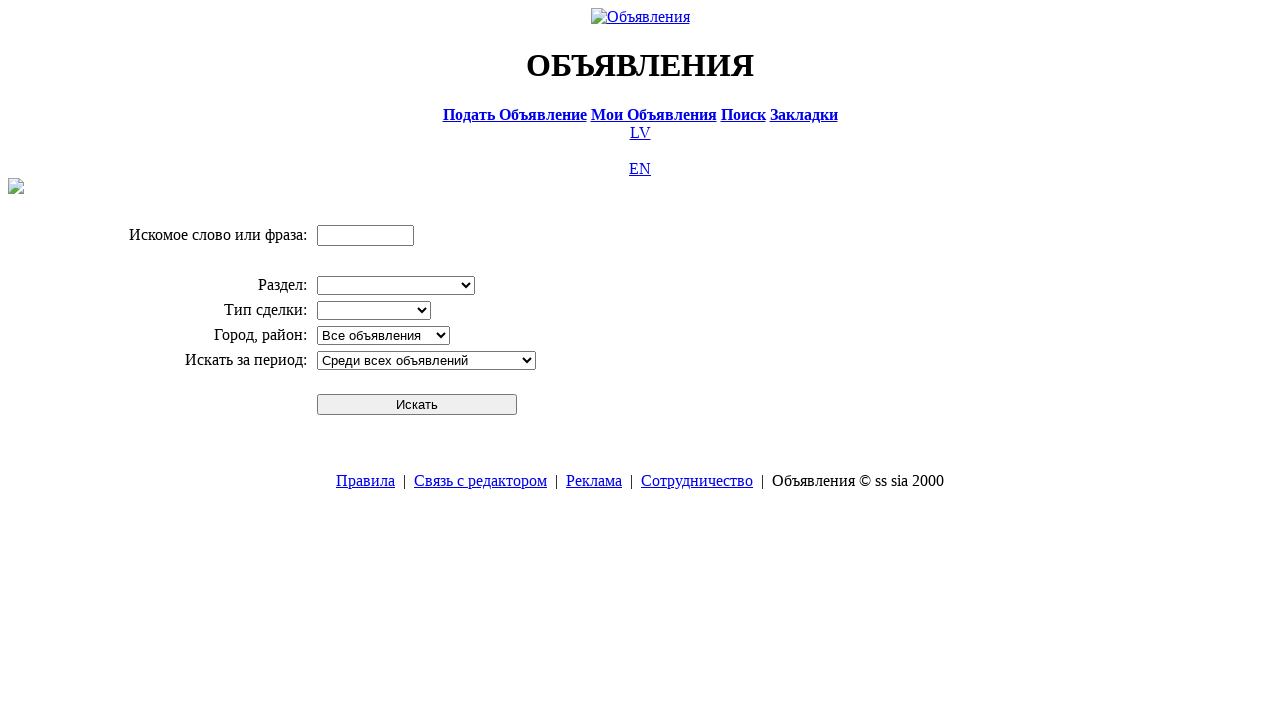

Entered search term 'Компьютер' on input[name='txt']
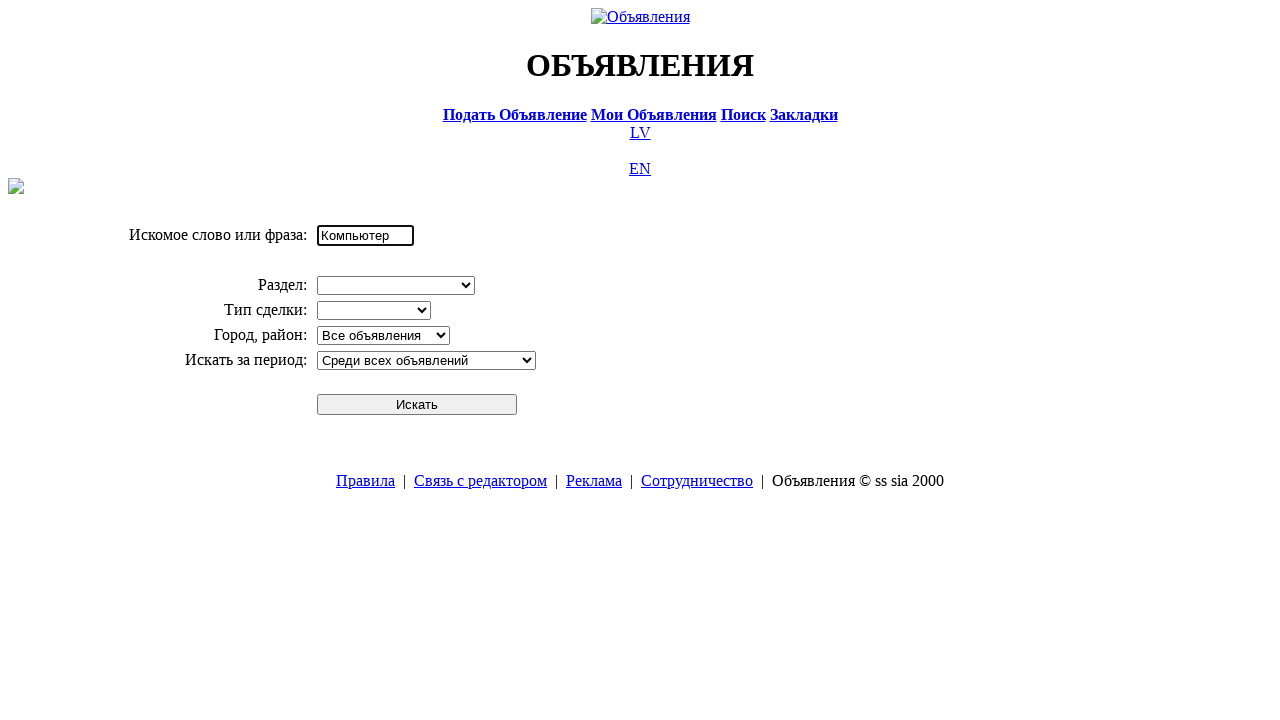

Selected 'Электротехника' from division dropdown on select[name='cid_0']
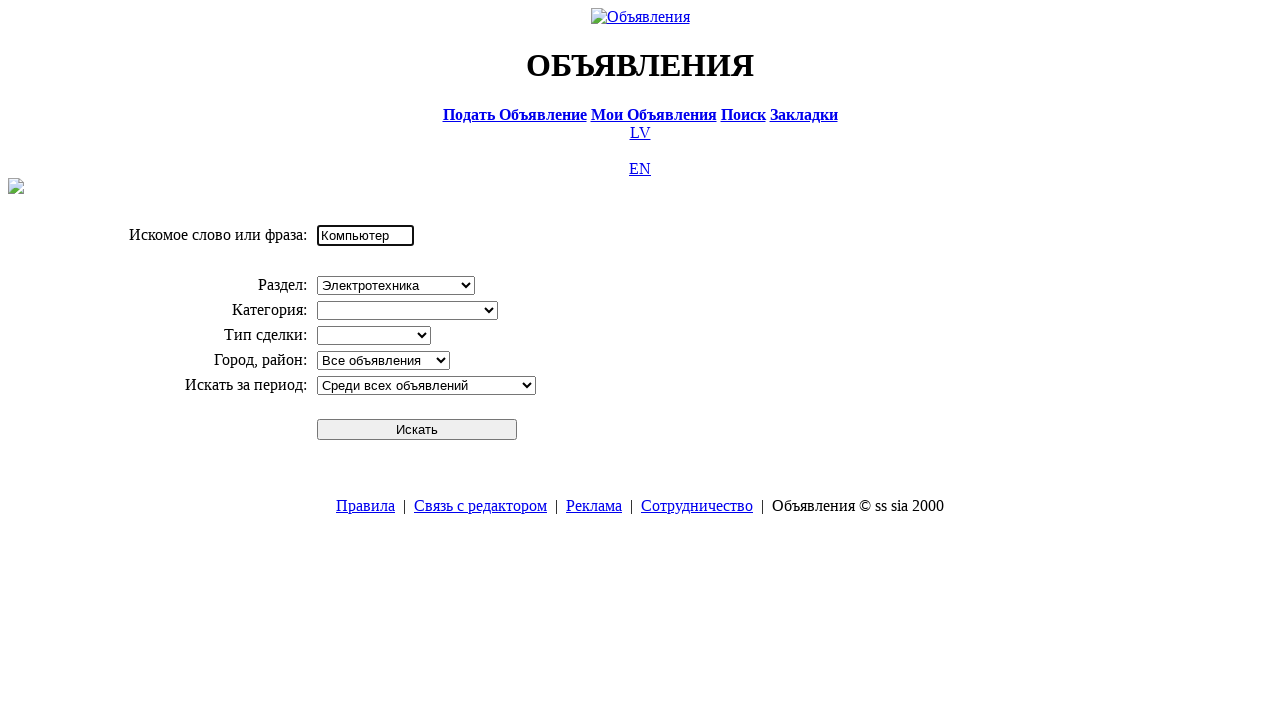

Selected 'Компьютеры, оргтехника' from category dropdown on select[name='cid_1']
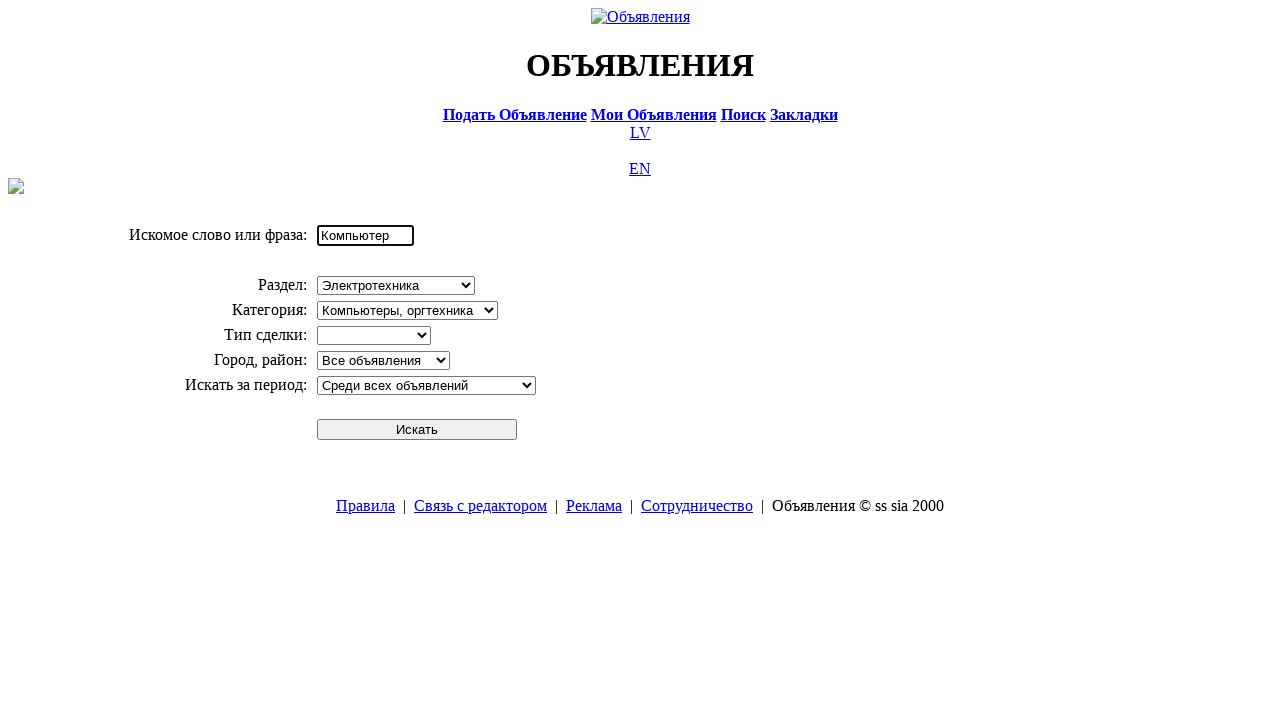

Clicked search button at (417, 429) on #sbtn
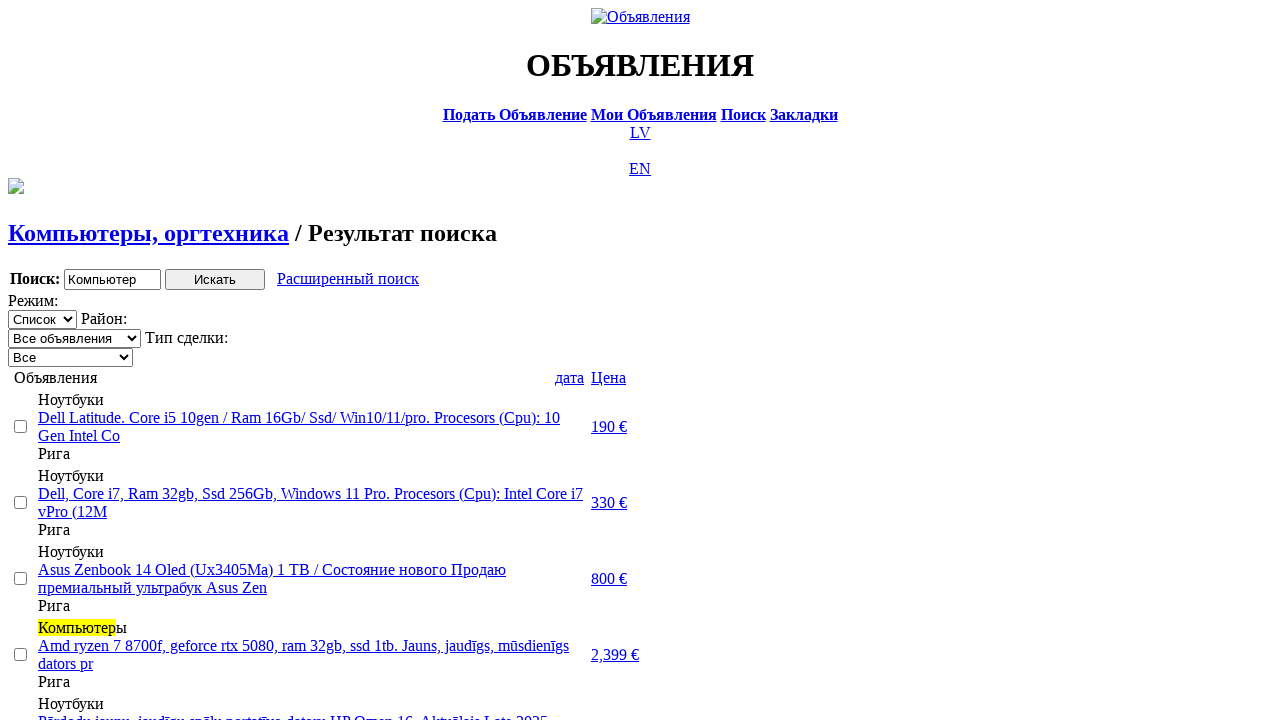

Clicked extended search link at (348, 279) on a.a9a
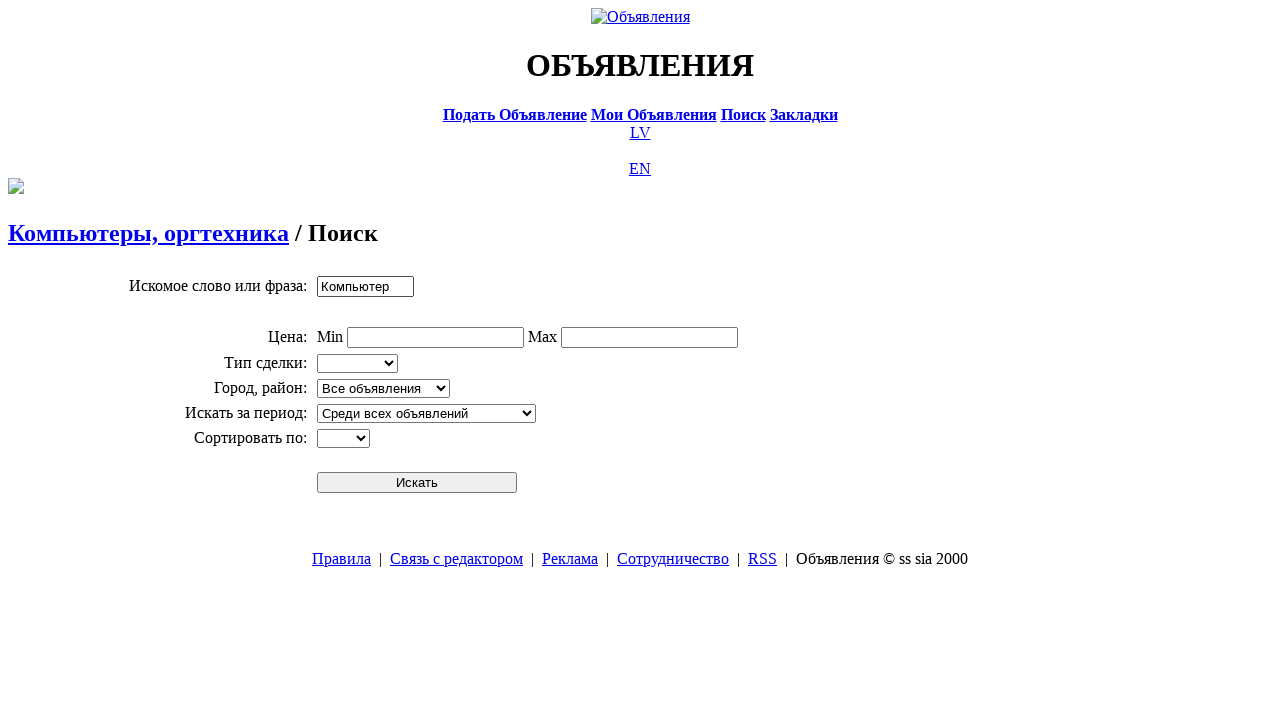

Entered minimum price: 0 on input[name='topt[8][min]']
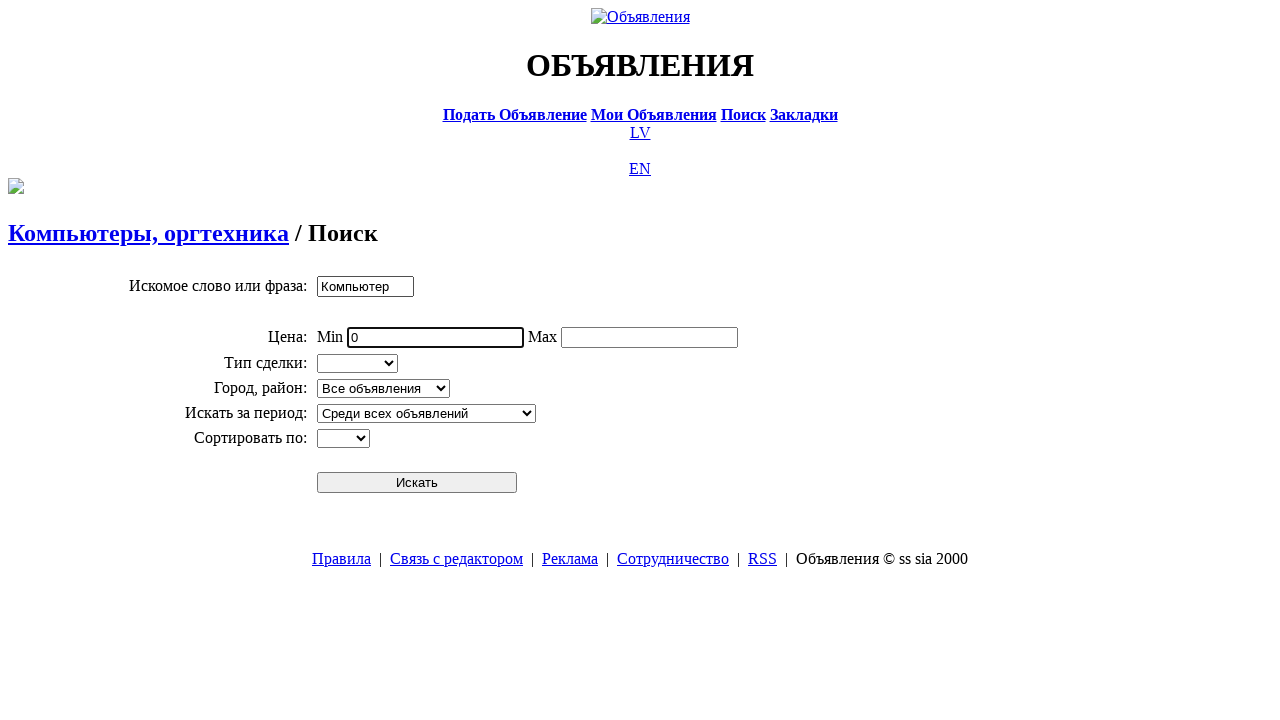

Entered maximum price: 300 on input[name='topt[8][max]']
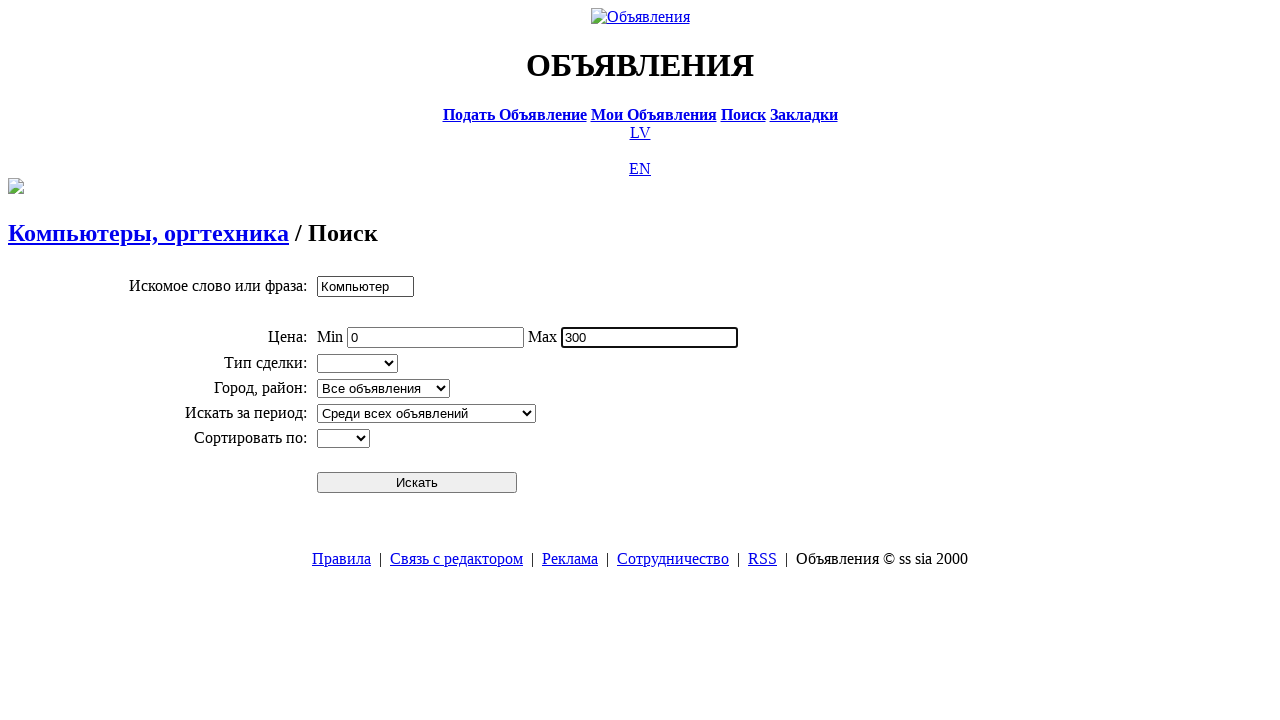

Clicked extended search button to apply price filters at (417, 482) on #sbtn
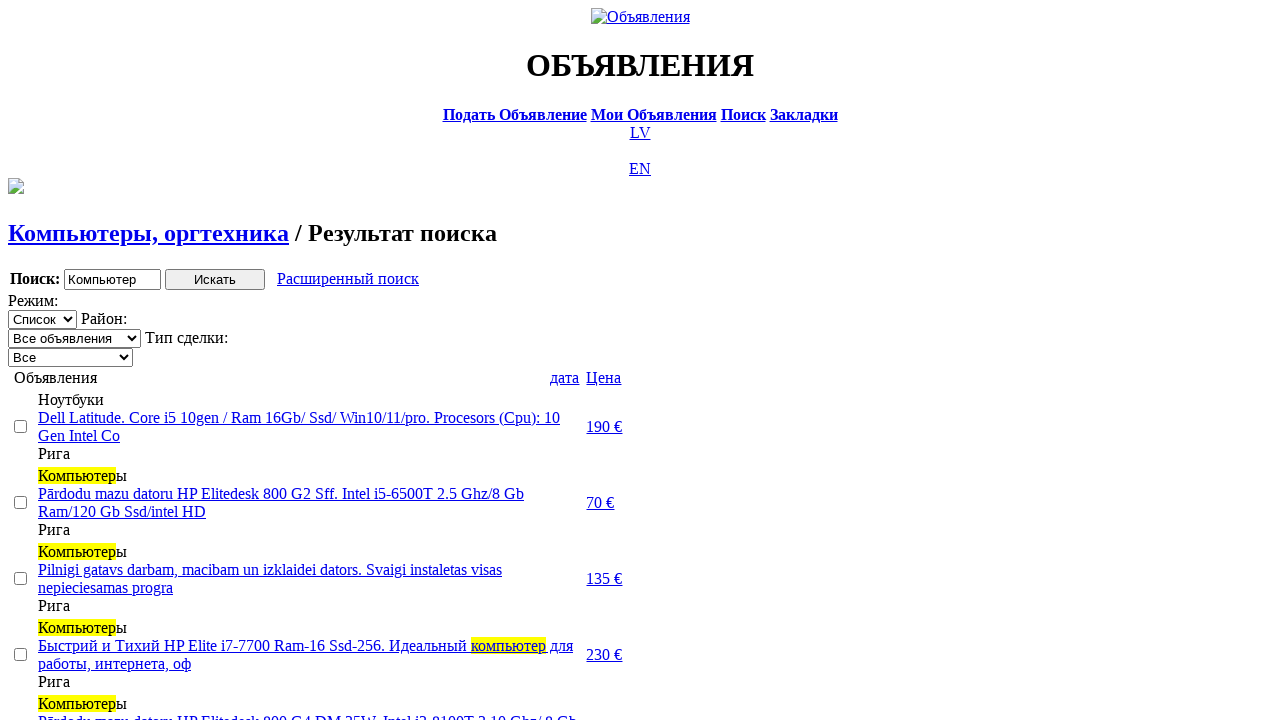

Clicked price column to sort in ascending order at (604, 377) on text=Цена
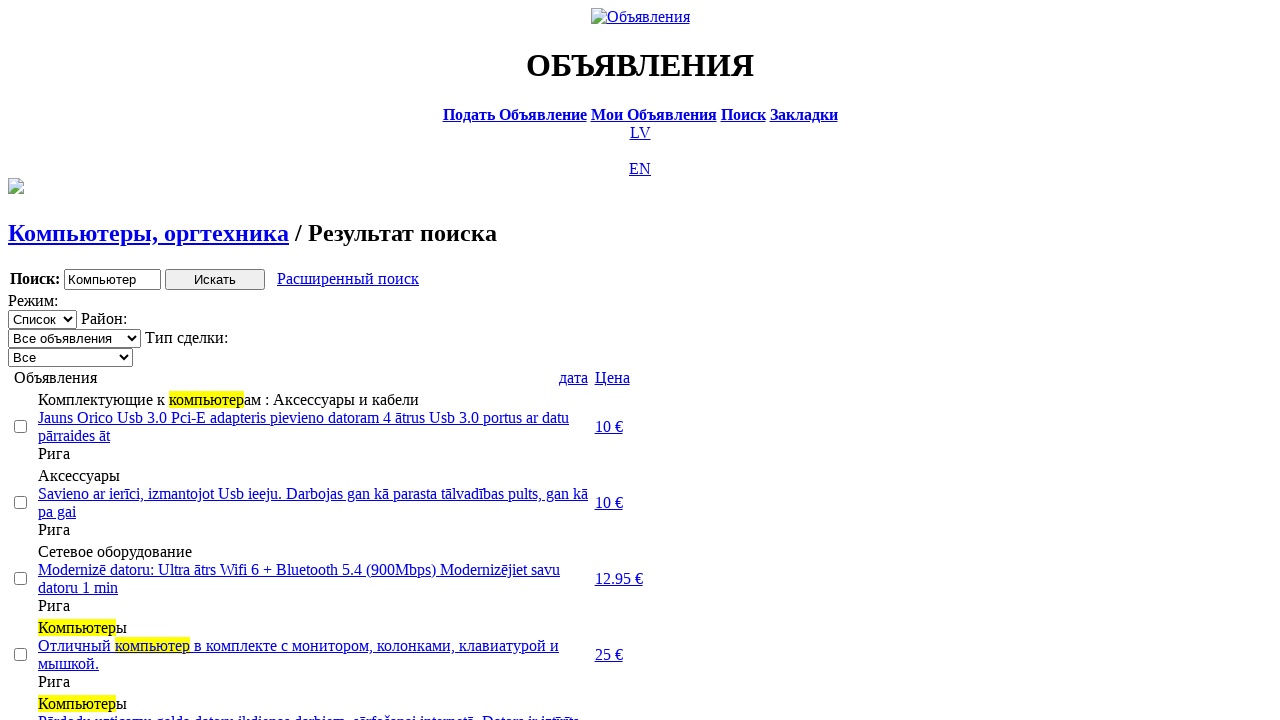

Clicked price column again to sort in descending order at (612, 377) on text=Цена
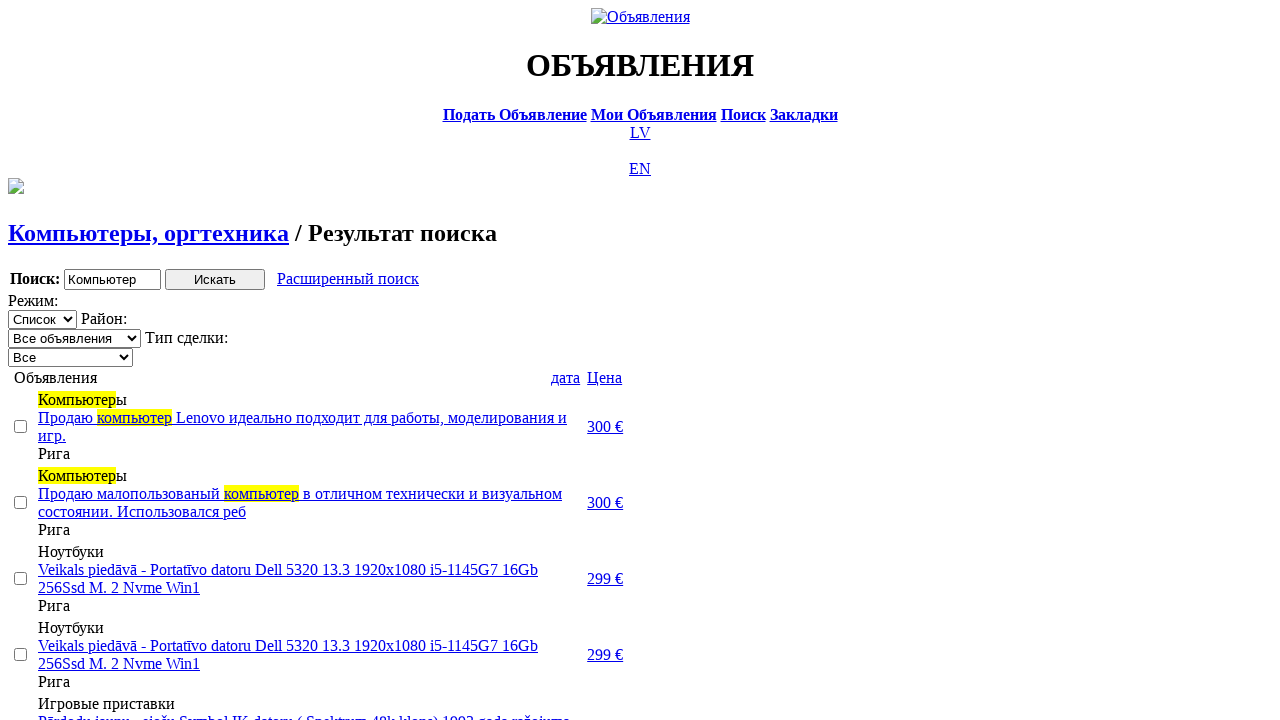

Selected 'Продажа' transaction type from dropdown on .filter_second_line_dv>span:nth-child(3)>select
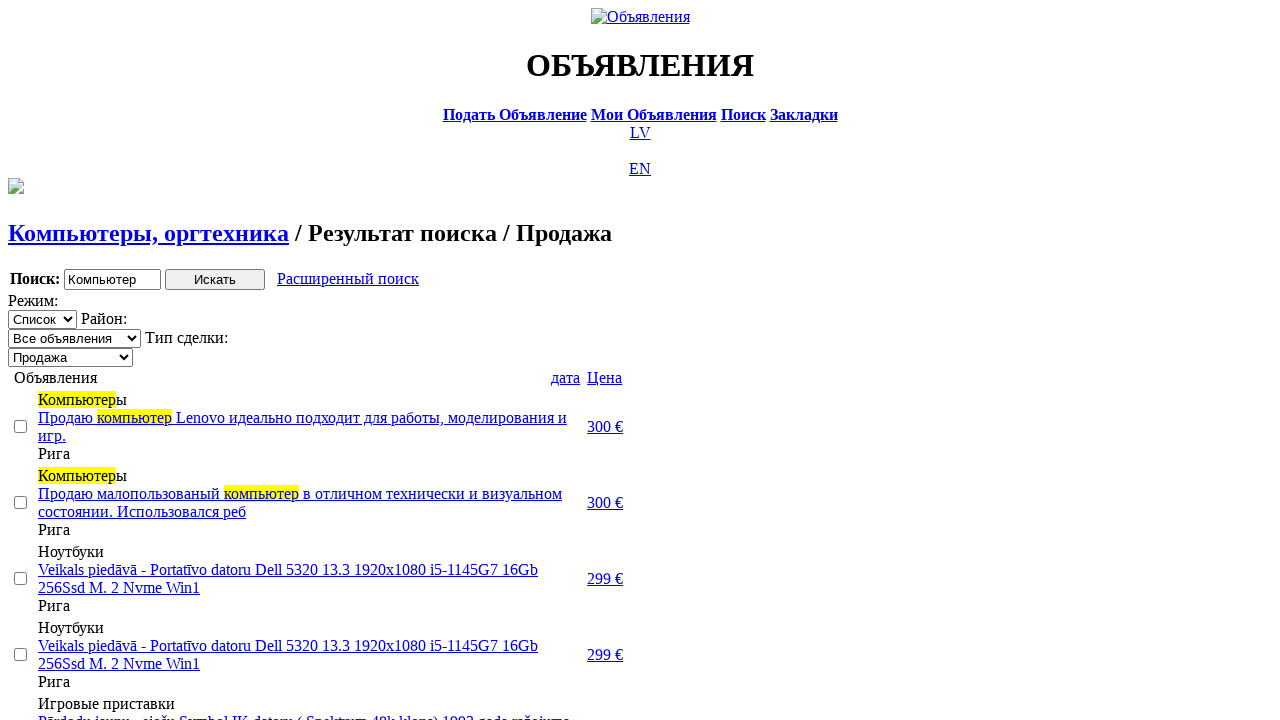

Selected first checkbox (ad 1) at (20, 502) on [type='checkbox'] >> nth=1
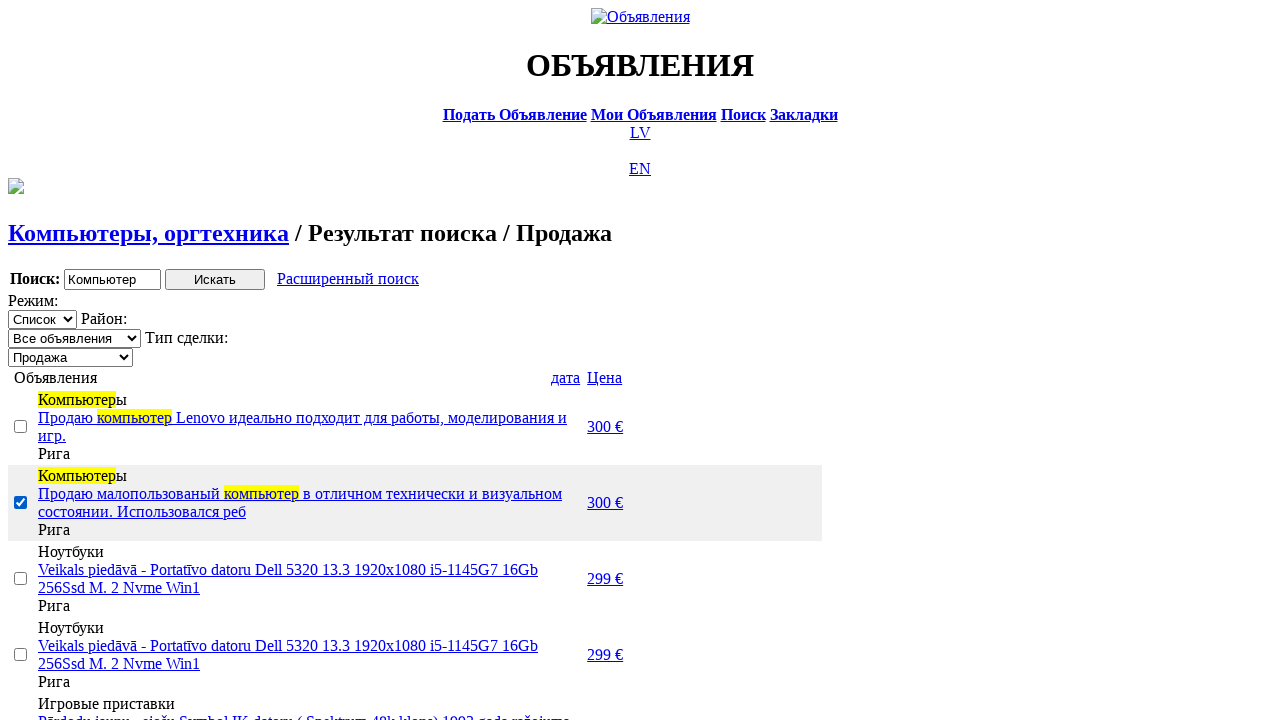

Selected second checkbox (ad 2) at (20, 578) on [type='checkbox'] >> nth=2
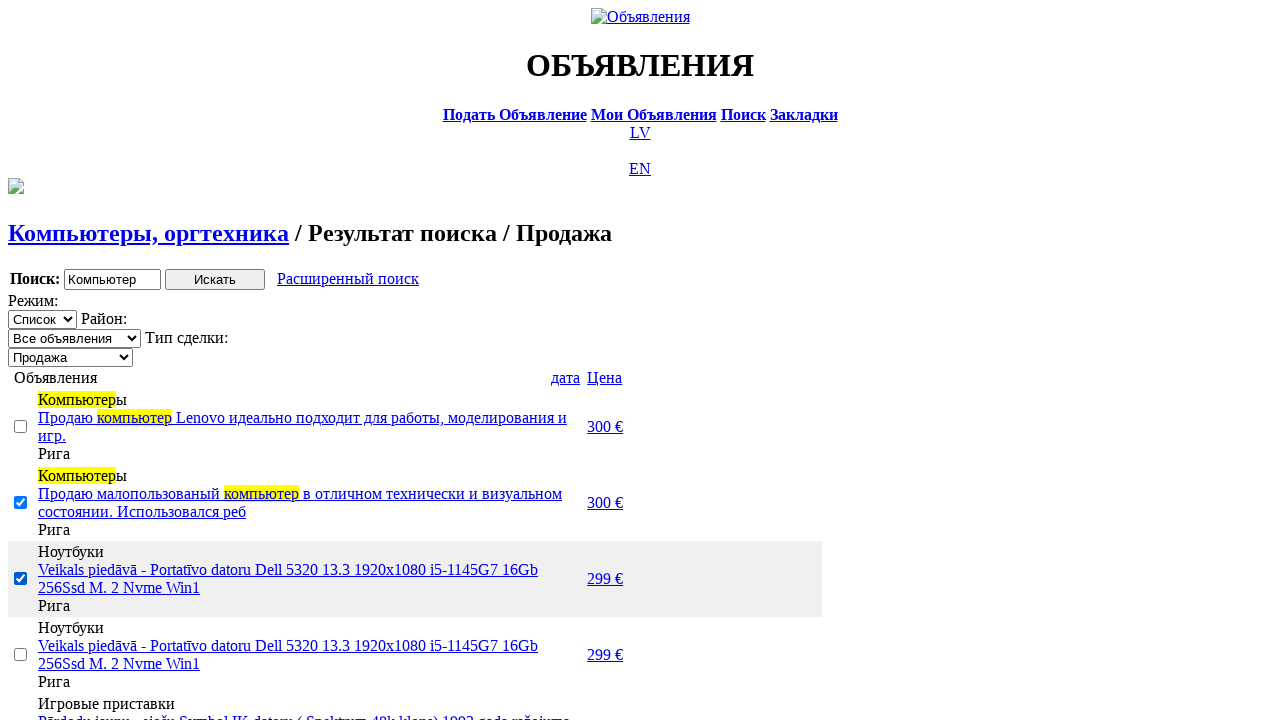

Selected third checkbox (ad 3) at (20, 360) on [type='checkbox'] >> nth=4
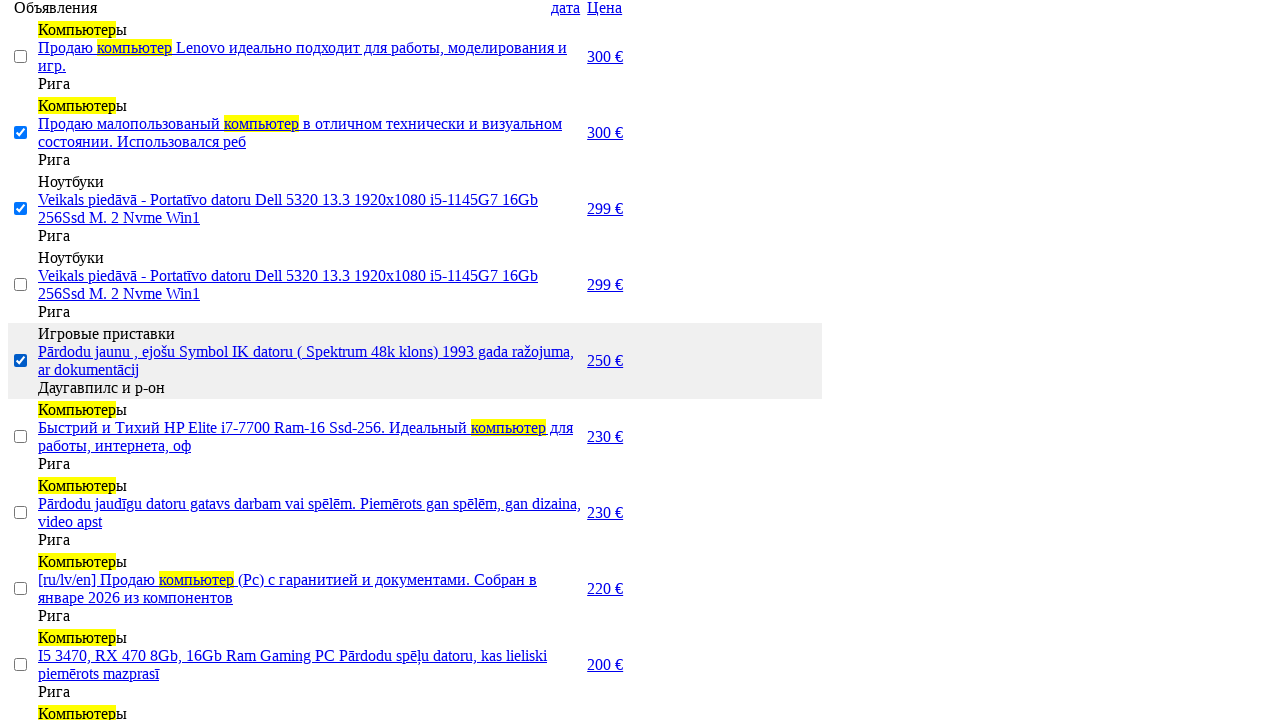

Waited for selections to register
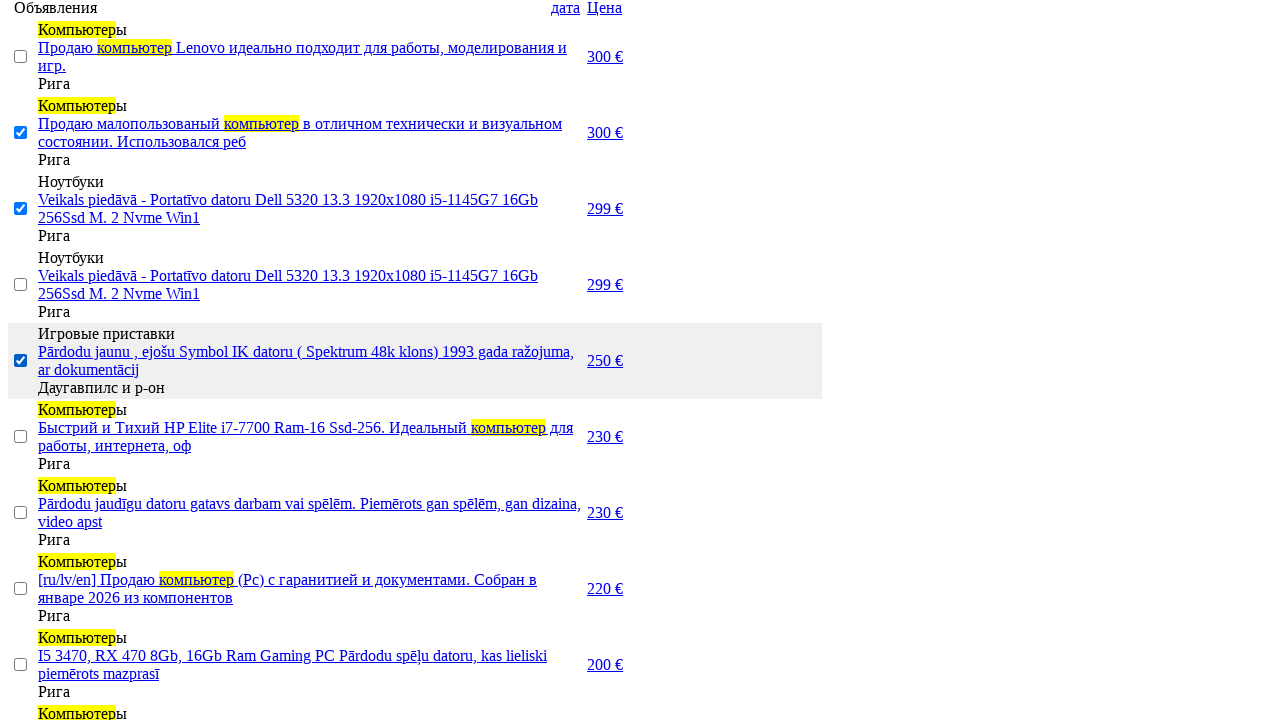

Clicked 'Show selected' link to display only chosen ads at (124, 360) on #show_selected_a
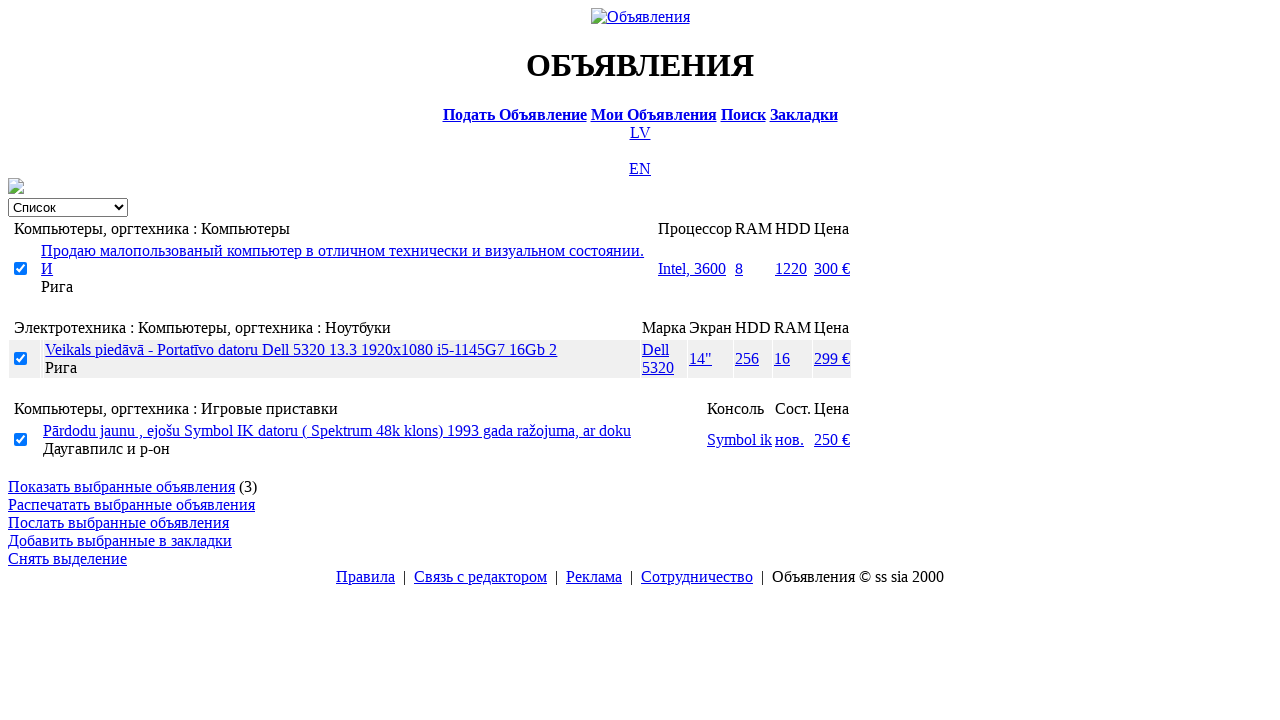

Filtered results with selected ads are now displayed
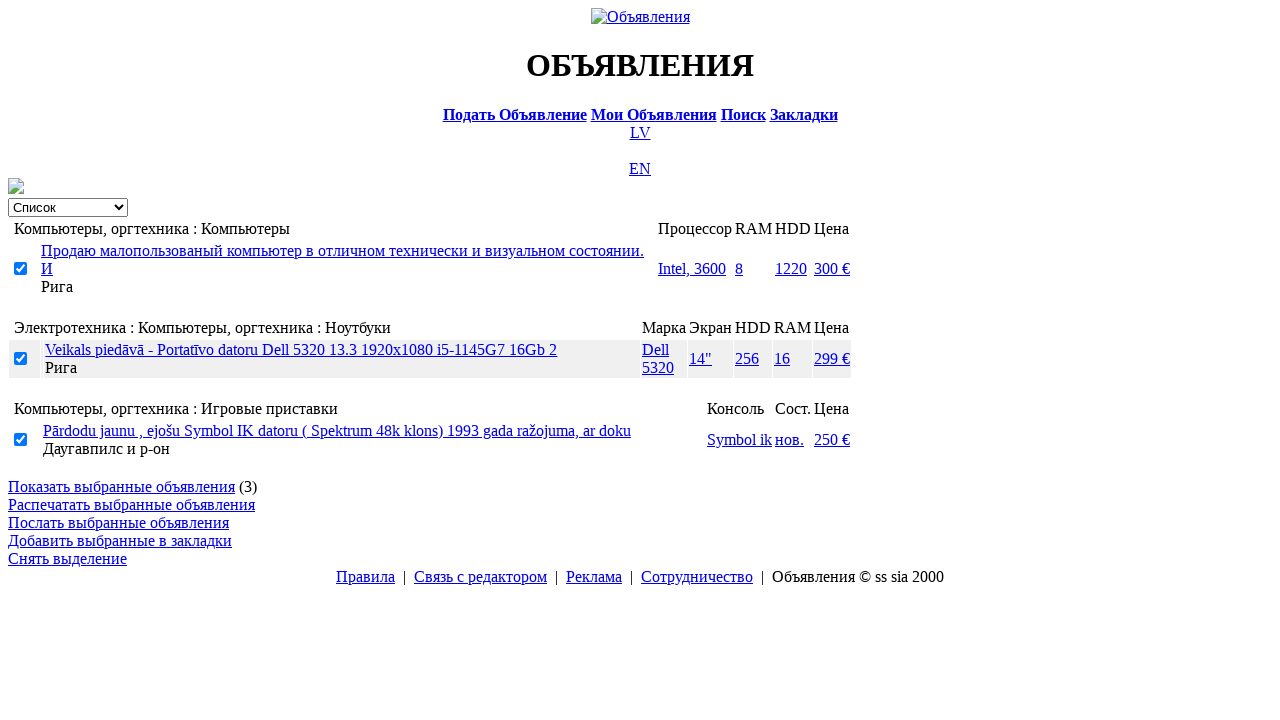

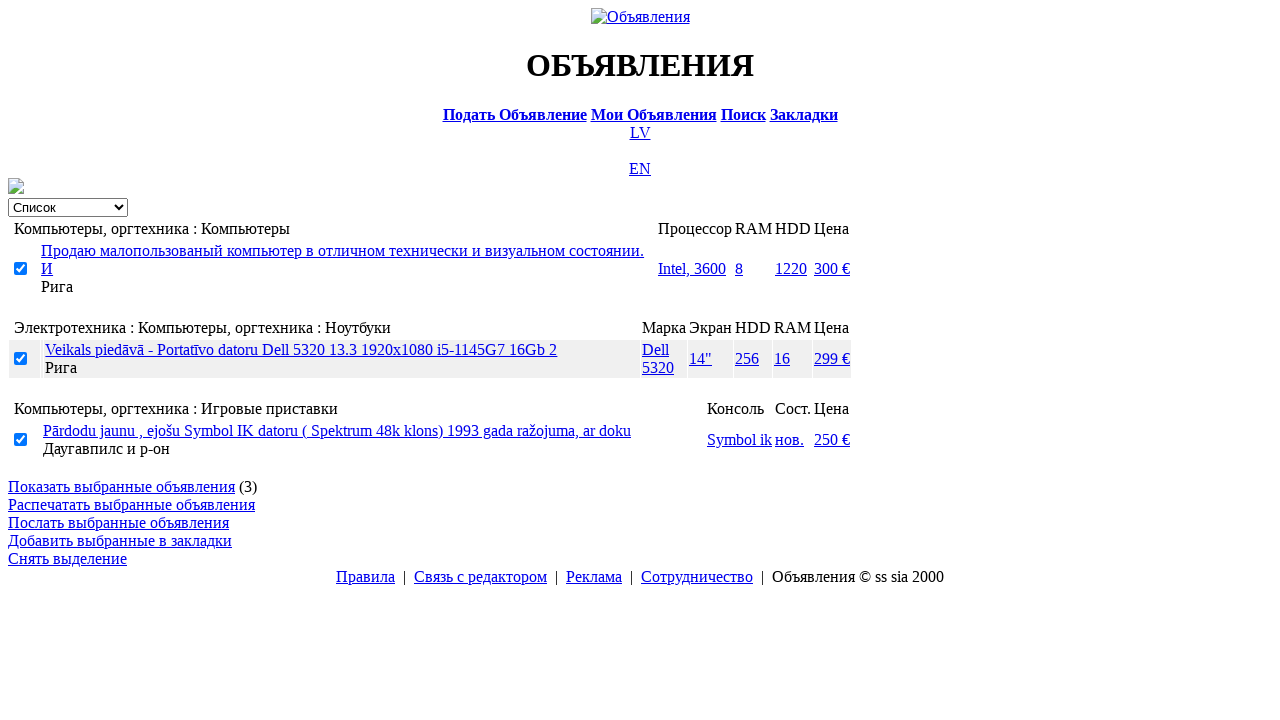